Tests dropdown selection functionality by selecting a country from a dropdown menu using different methods

Starting URL: https://www.globalsqa.com/demo-site/select-dropdown-menu/

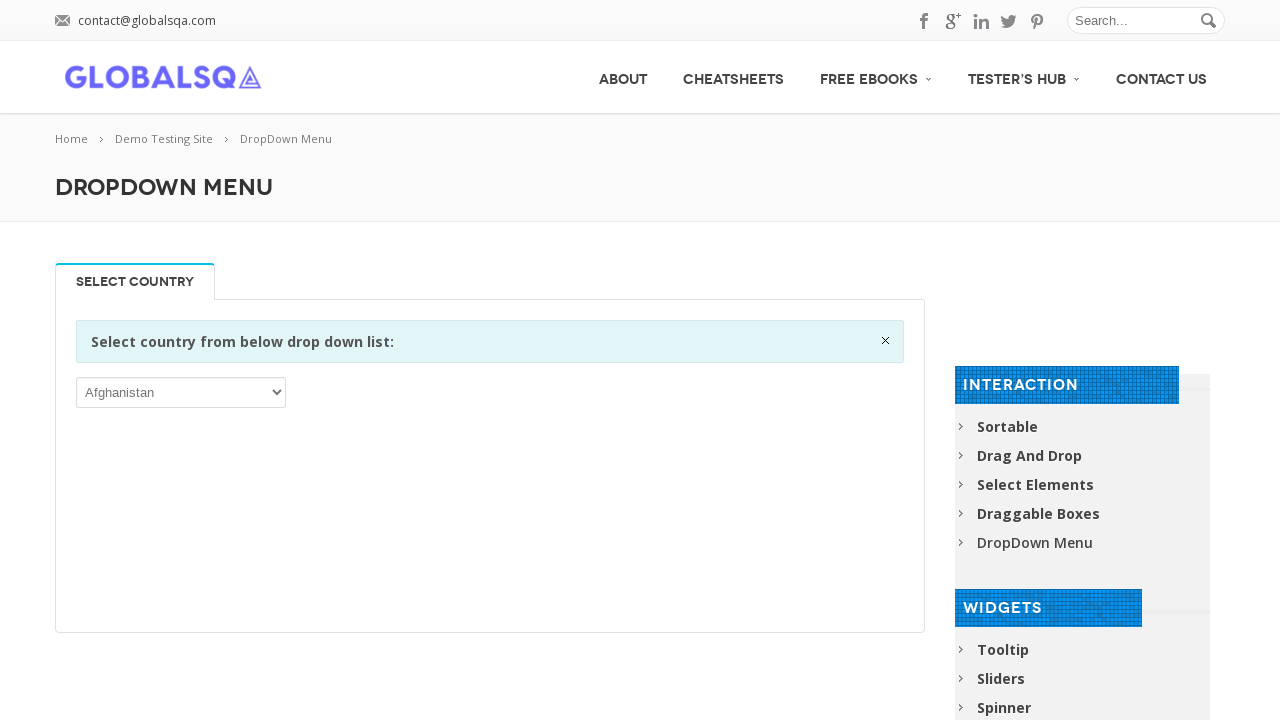

Located dropdown element for country selection
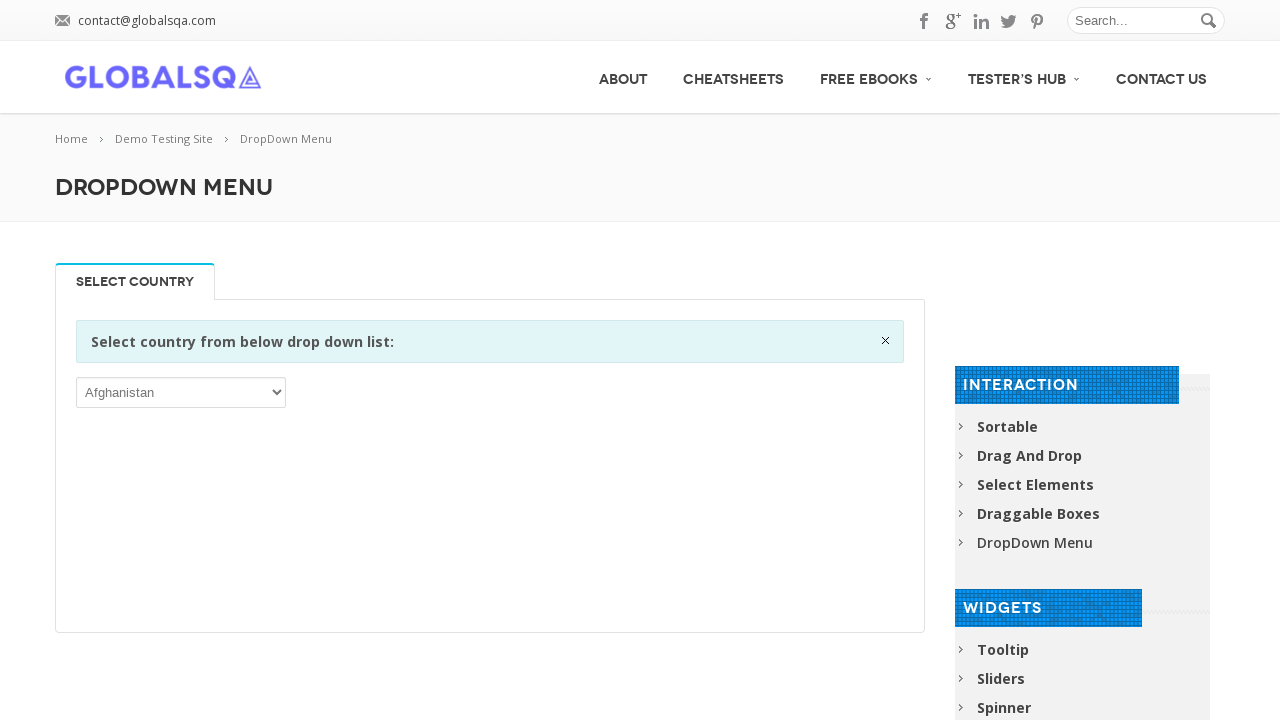

Selected 'Albania' from the dropdown menu on xpath=//*[@id='post-2646']/div[2]/div/div/div/p/select
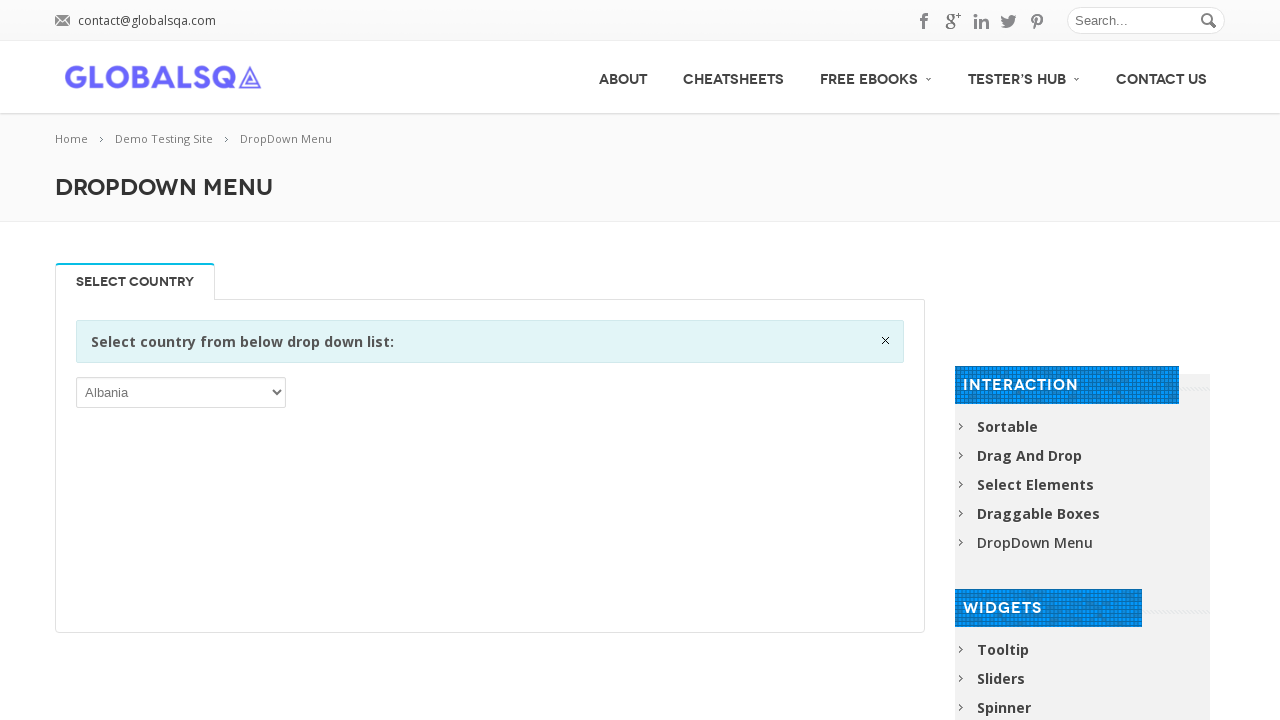

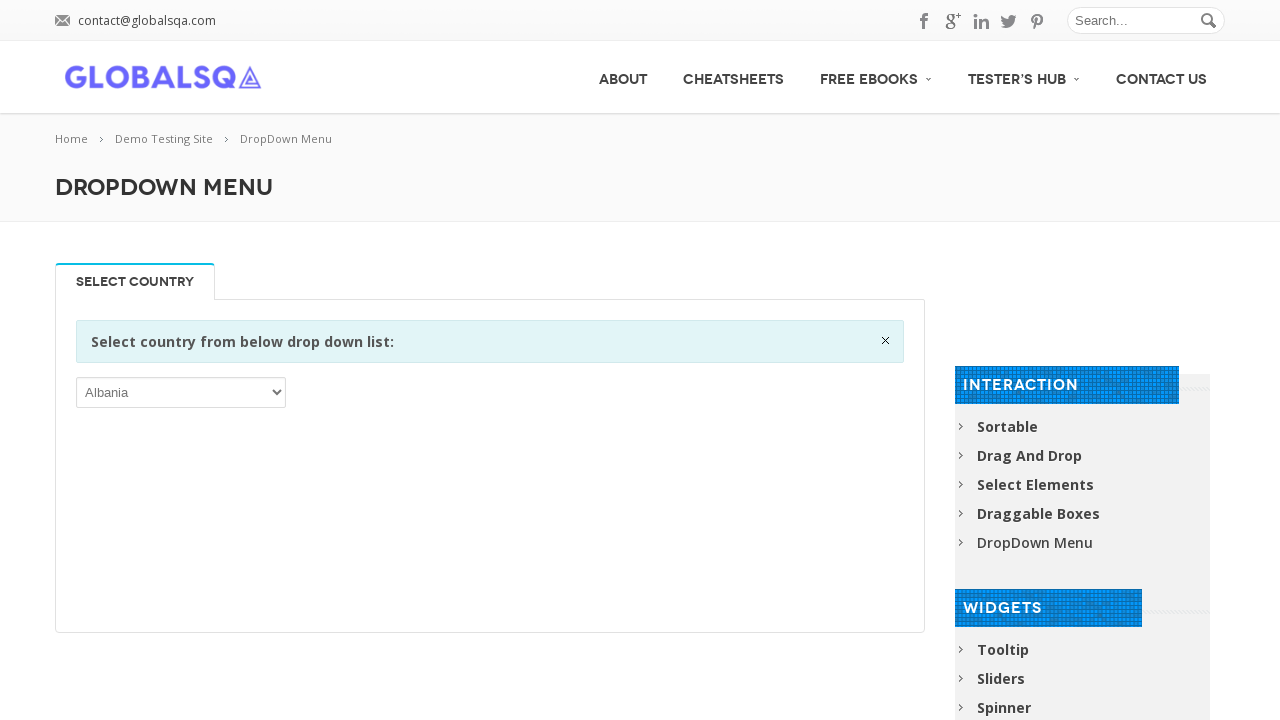